Navigates to an Angular demo application and clicks a button on the landing page

Starting URL: https://rahulshettyacademy.com/angularAppdemo

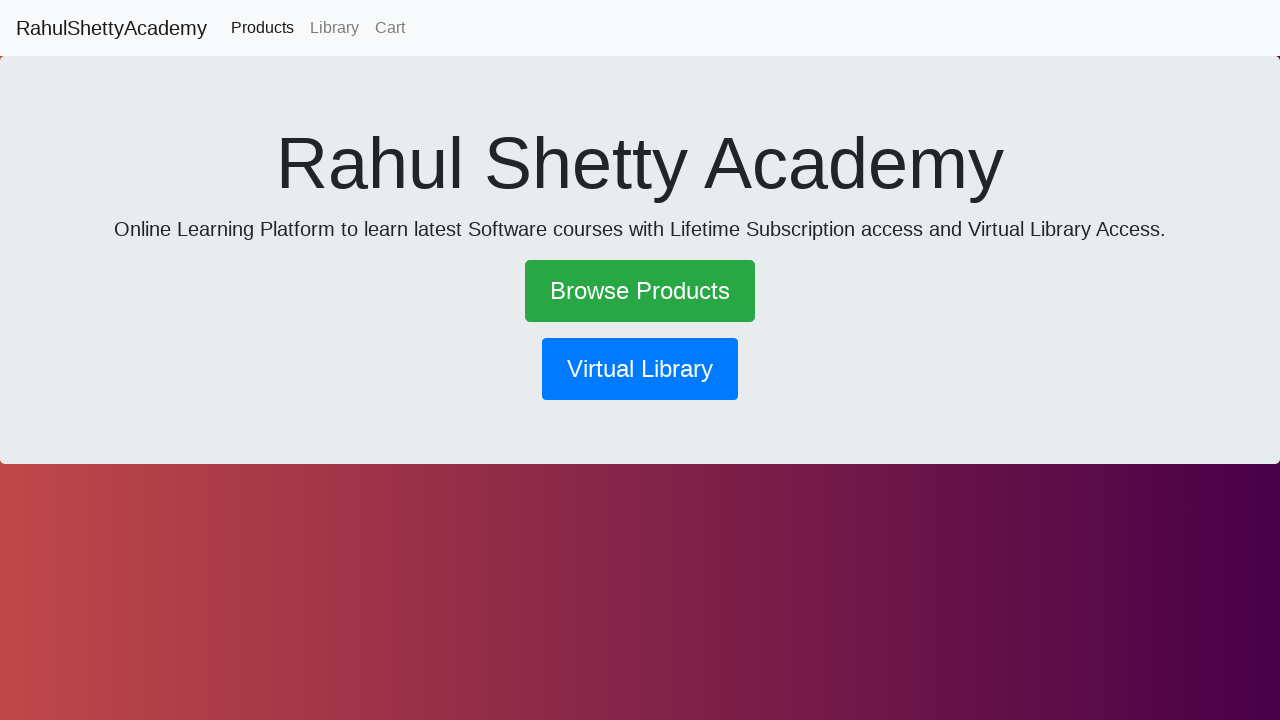

Navigated to Angular demo application at https://rahulshettyacademy.com/angularAppdemo
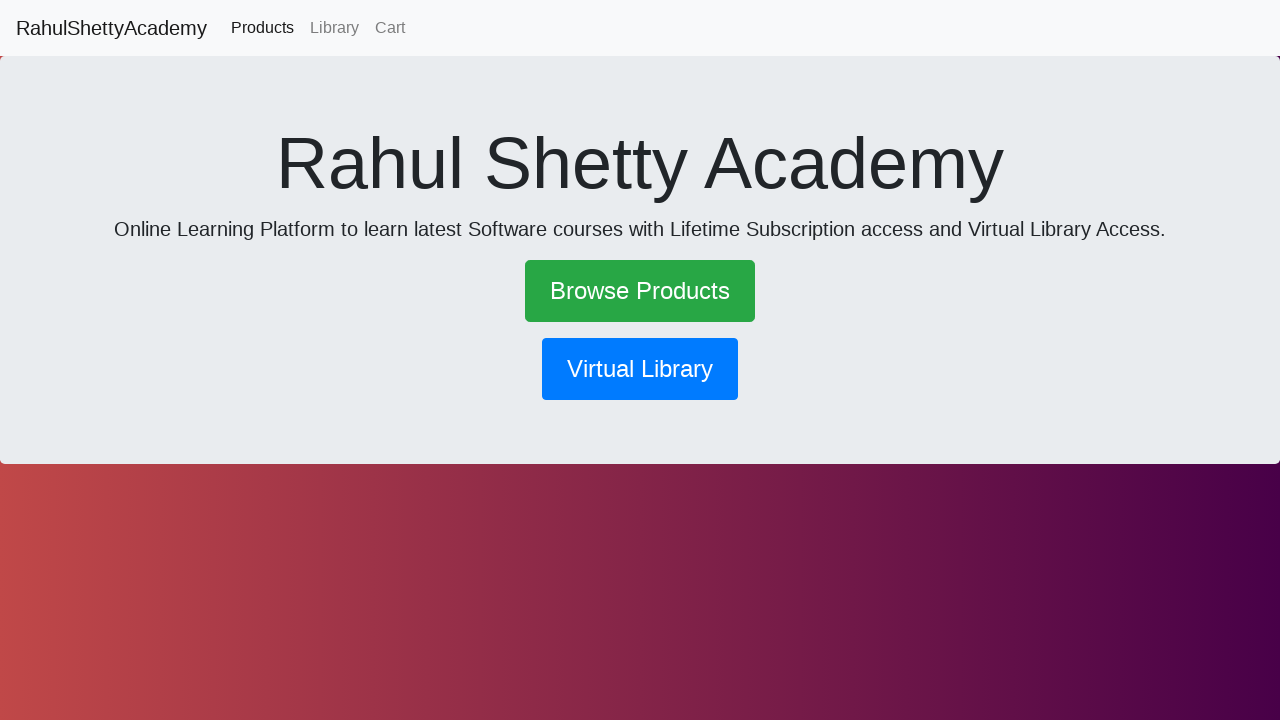

Clicked button on the landing page at (640, 369) on xpath=/html[1]/body[1]/app-root[1]/app-landingpage[1]/div[1]/button[1]
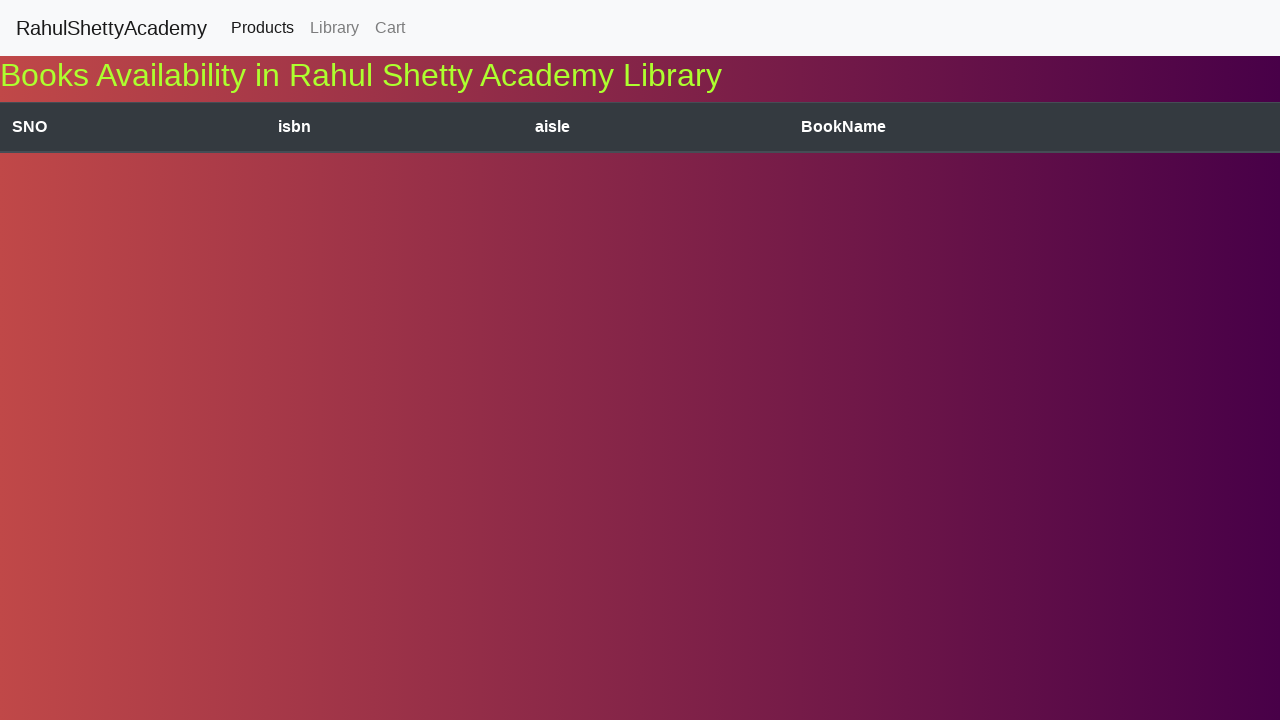

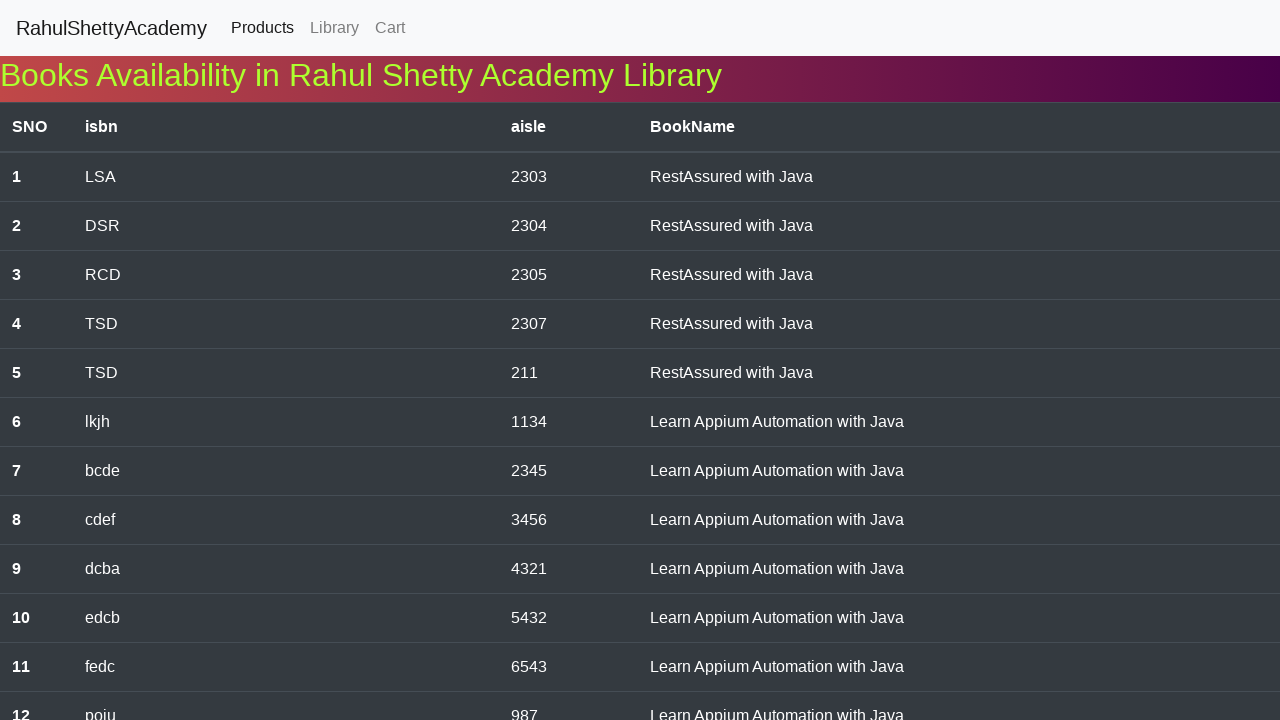